Tests iframe switching functionality by navigating to a page with an embedded iframe, switching into the iframe to verify text content is visible, then switching back to the parent frame and clicking a link.

Starting URL: https://the-internet.herokuapp.com/iframe

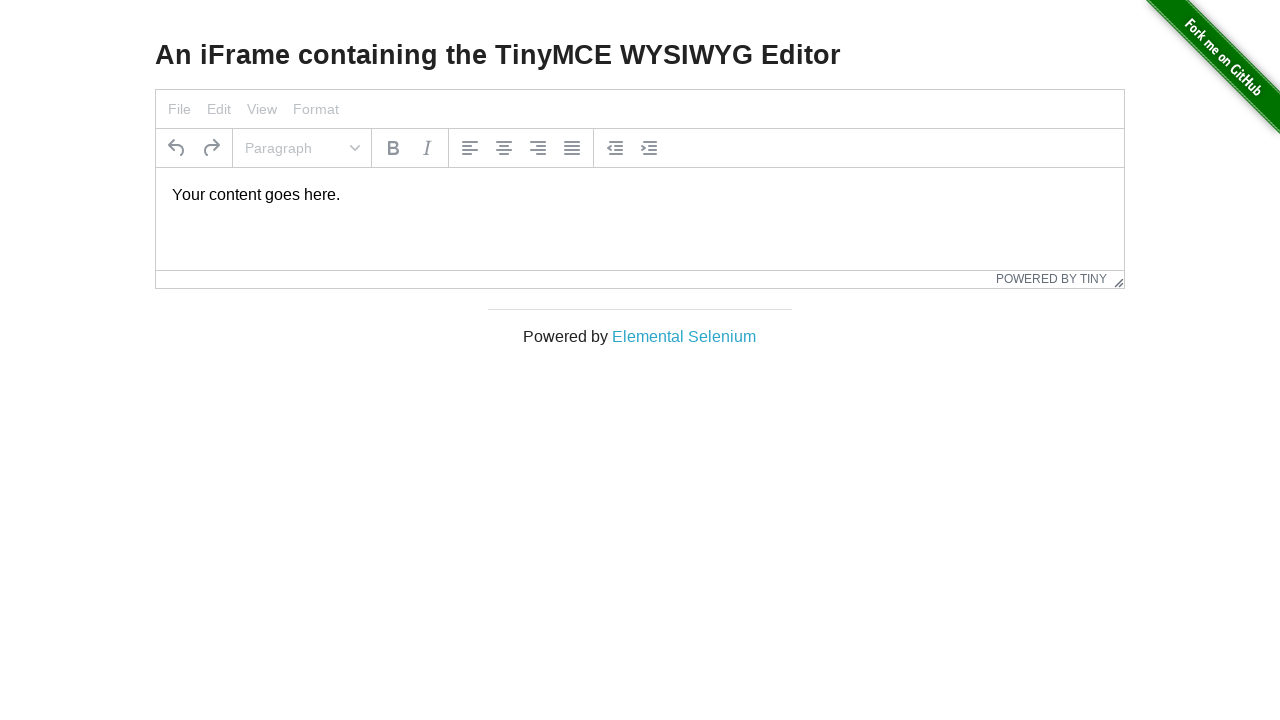

Navigated to iframe test page
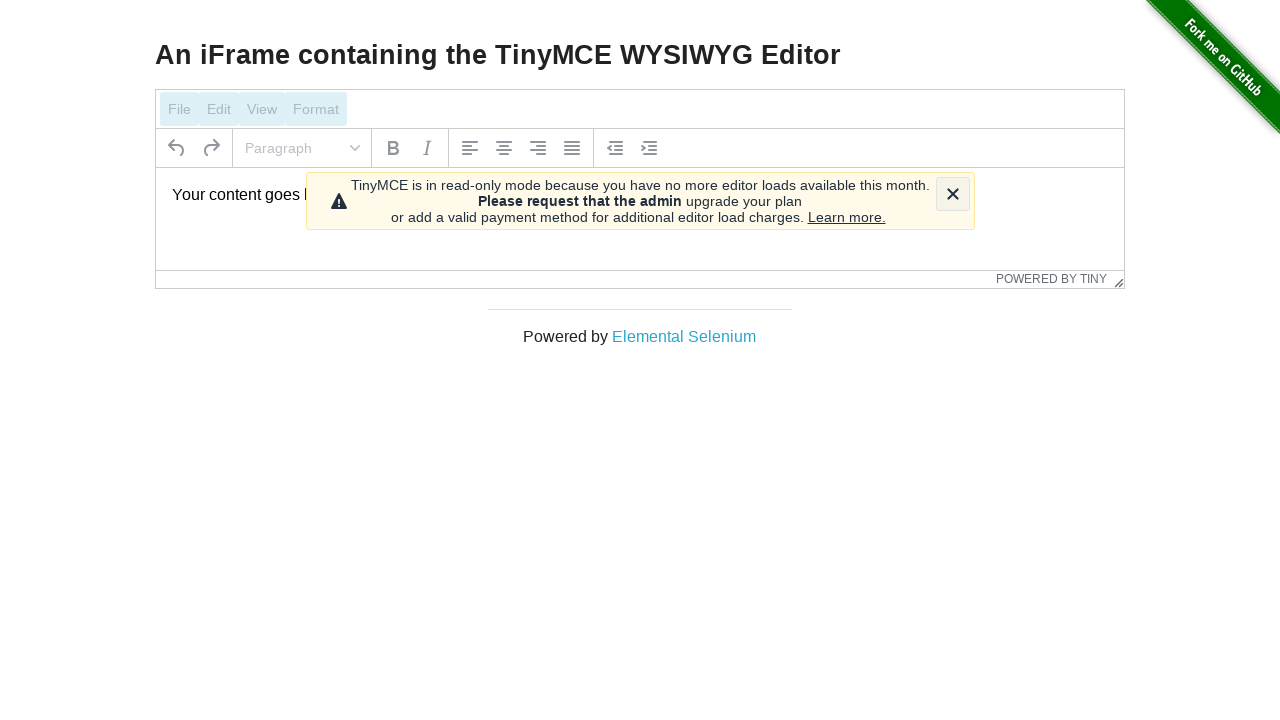

Located and switched to iframe with selector #mce_0_ifr
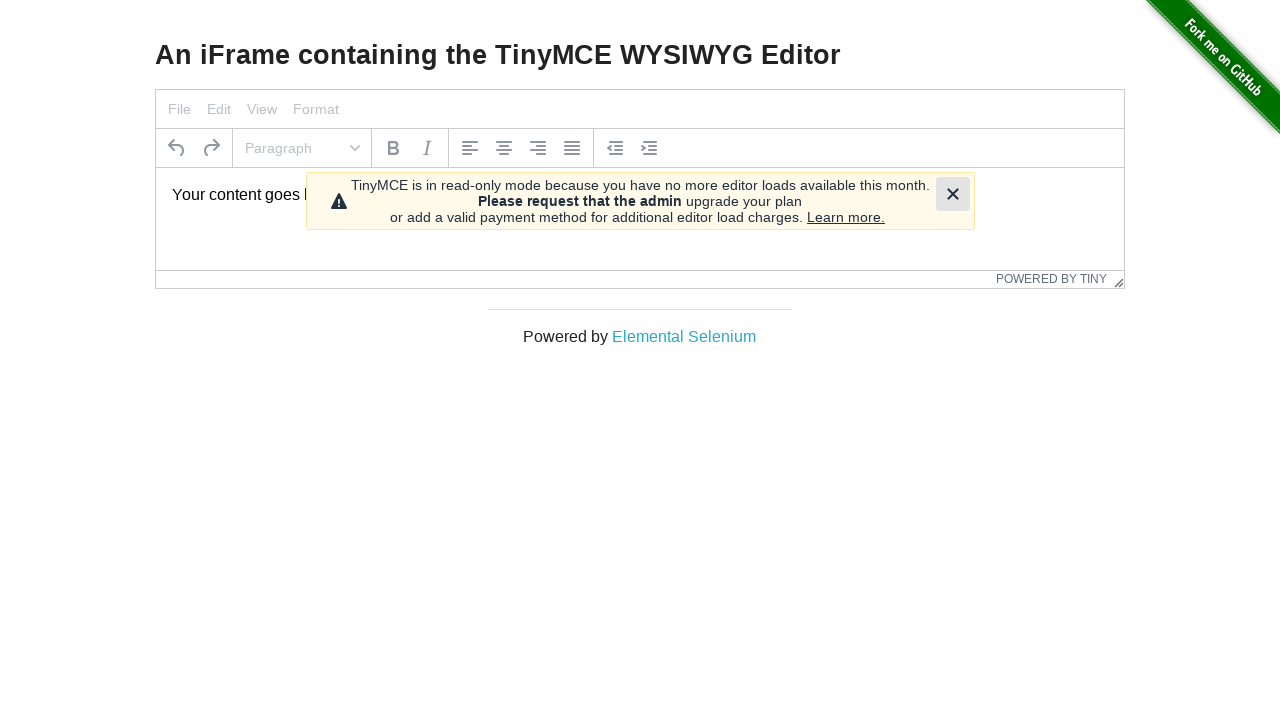

Located paragraph element within iframe
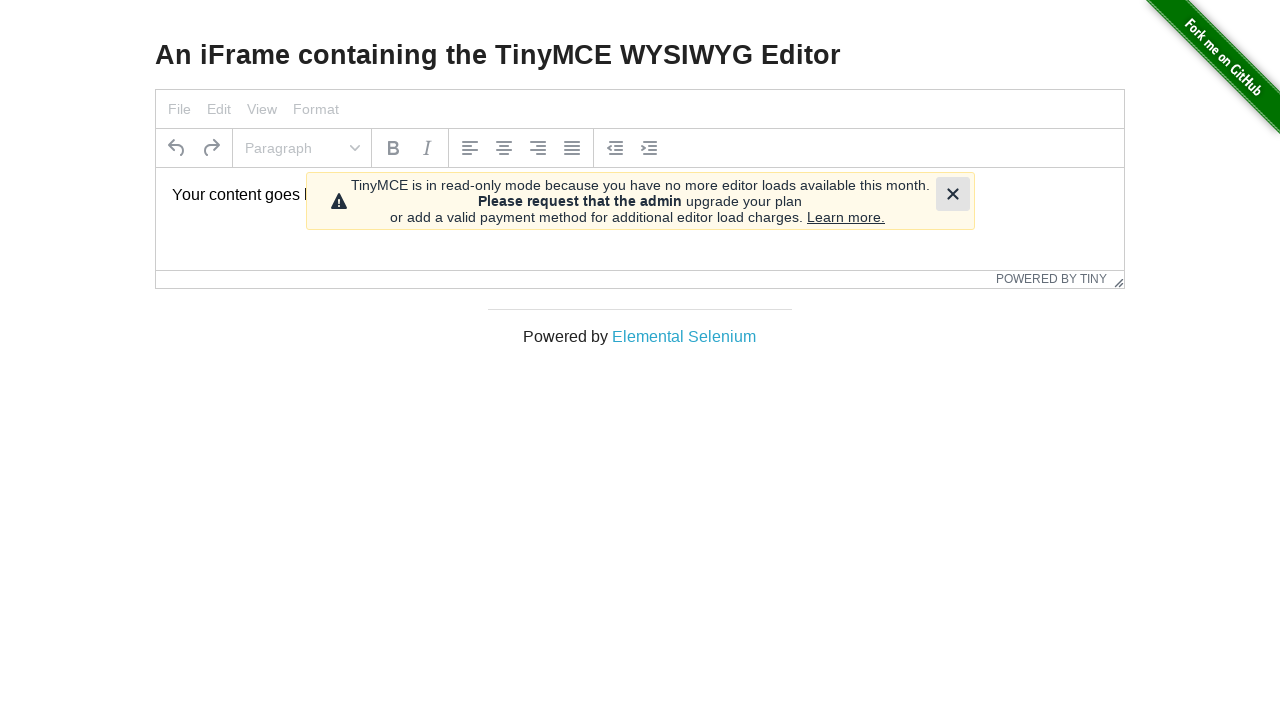

Verified paragraph text is visible within iframe
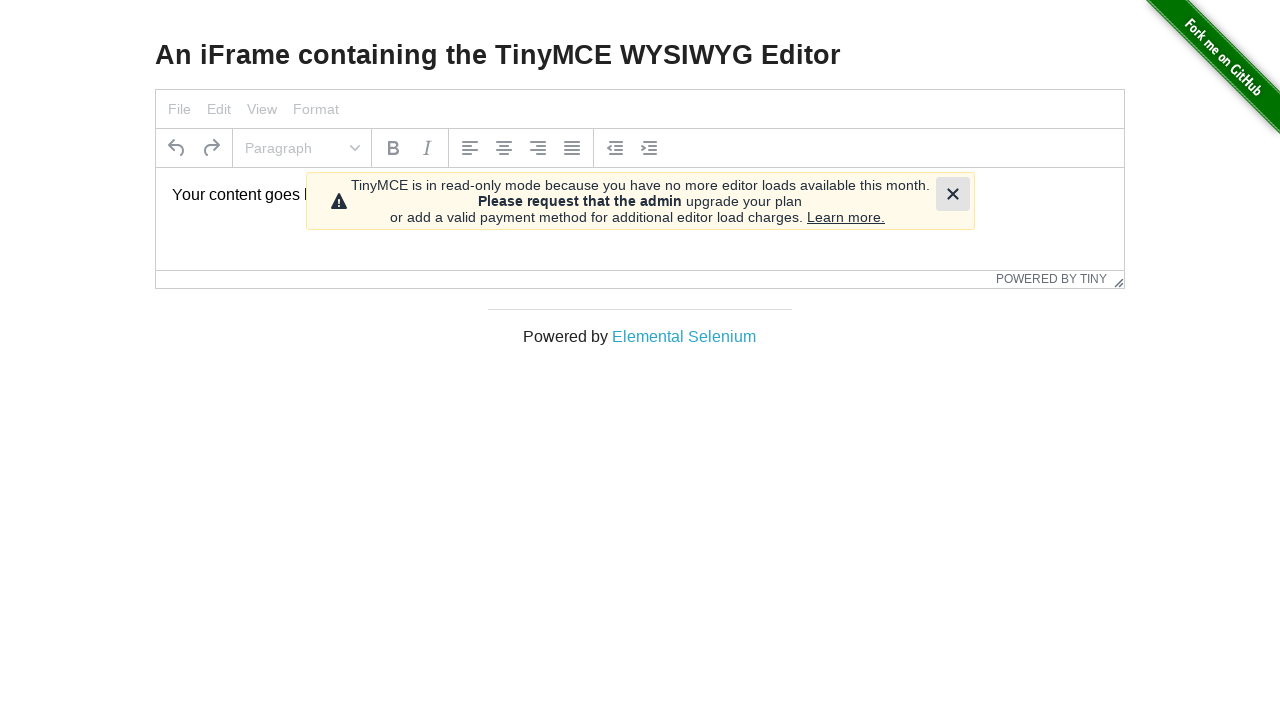

Clicked 'Elemental Selenium' link in parent frame at (684, 336) on text=Elemental Selenium
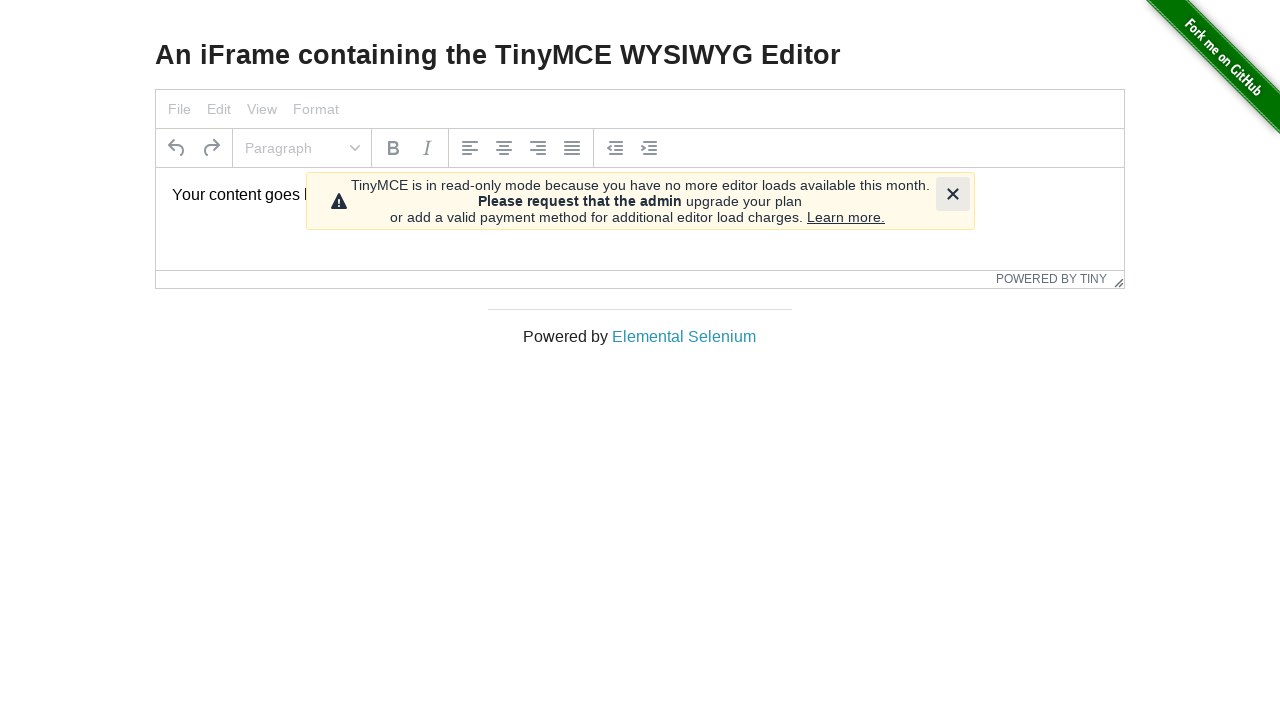

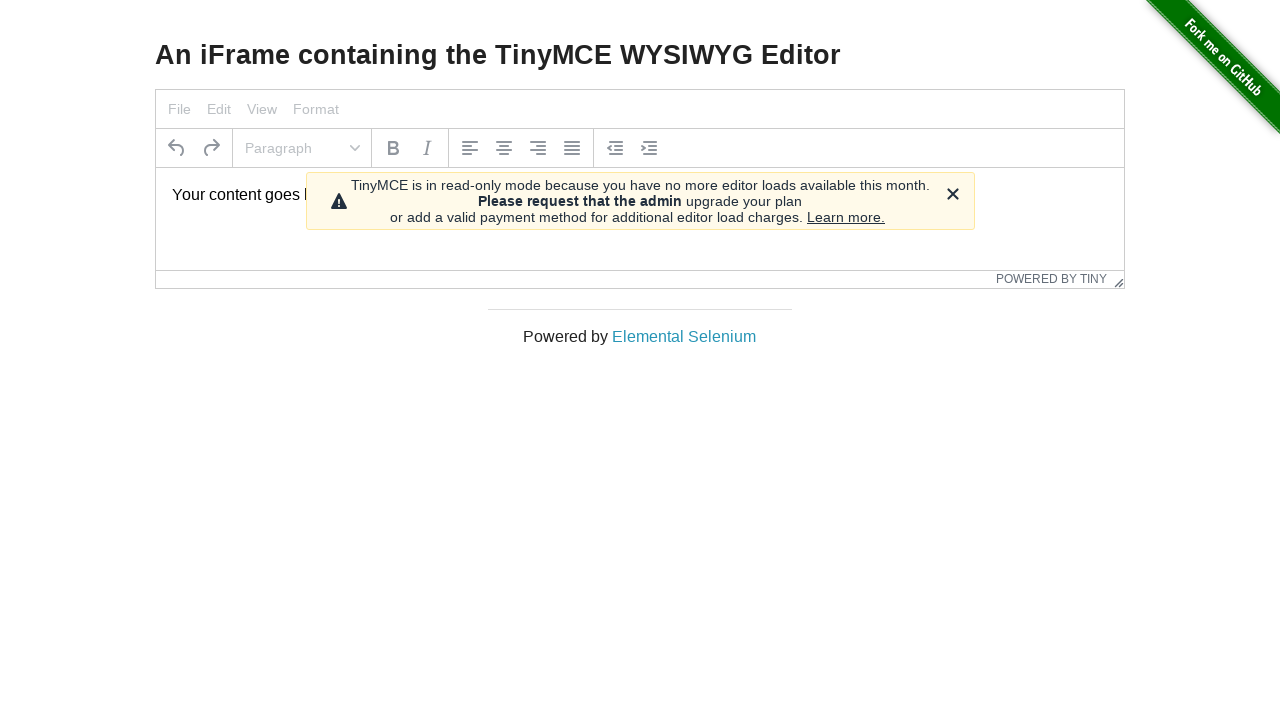